Tests clicking all checkboxes on the page by iterating through each checkbox element

Starting URL: https://rahulshettyacademy.com/AutomationPractice/

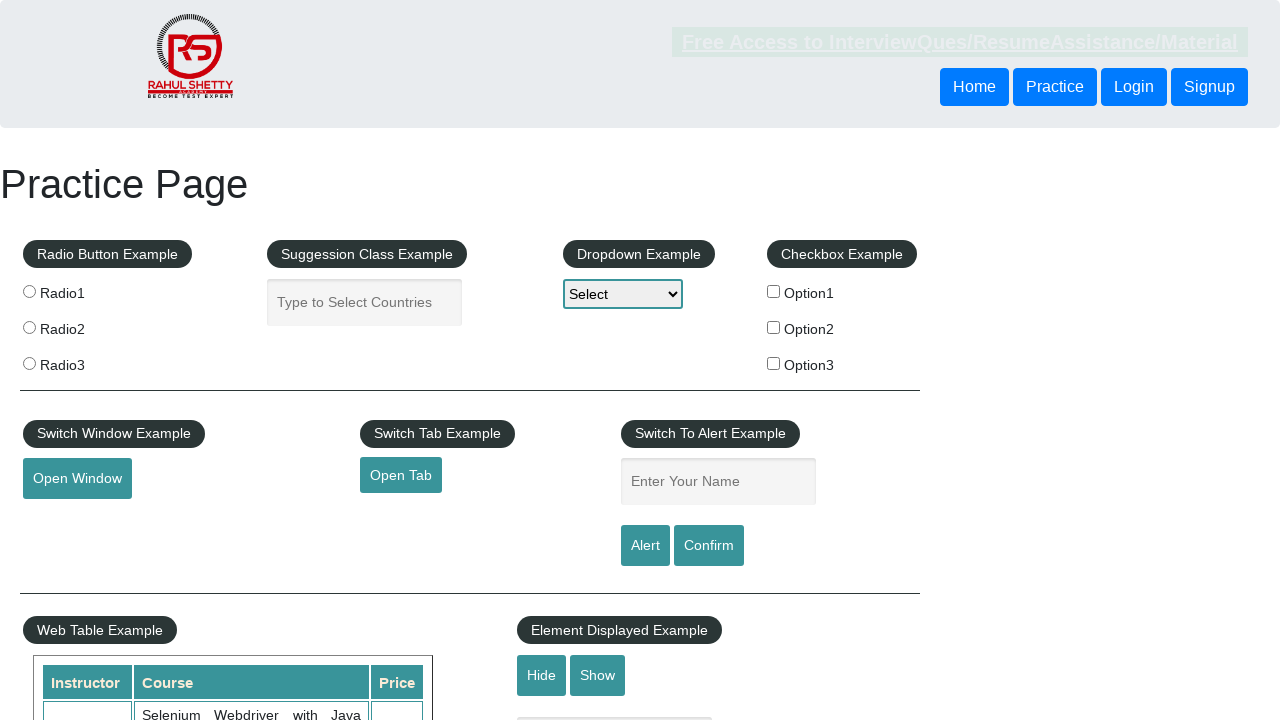

Located all checkbox elements on the page
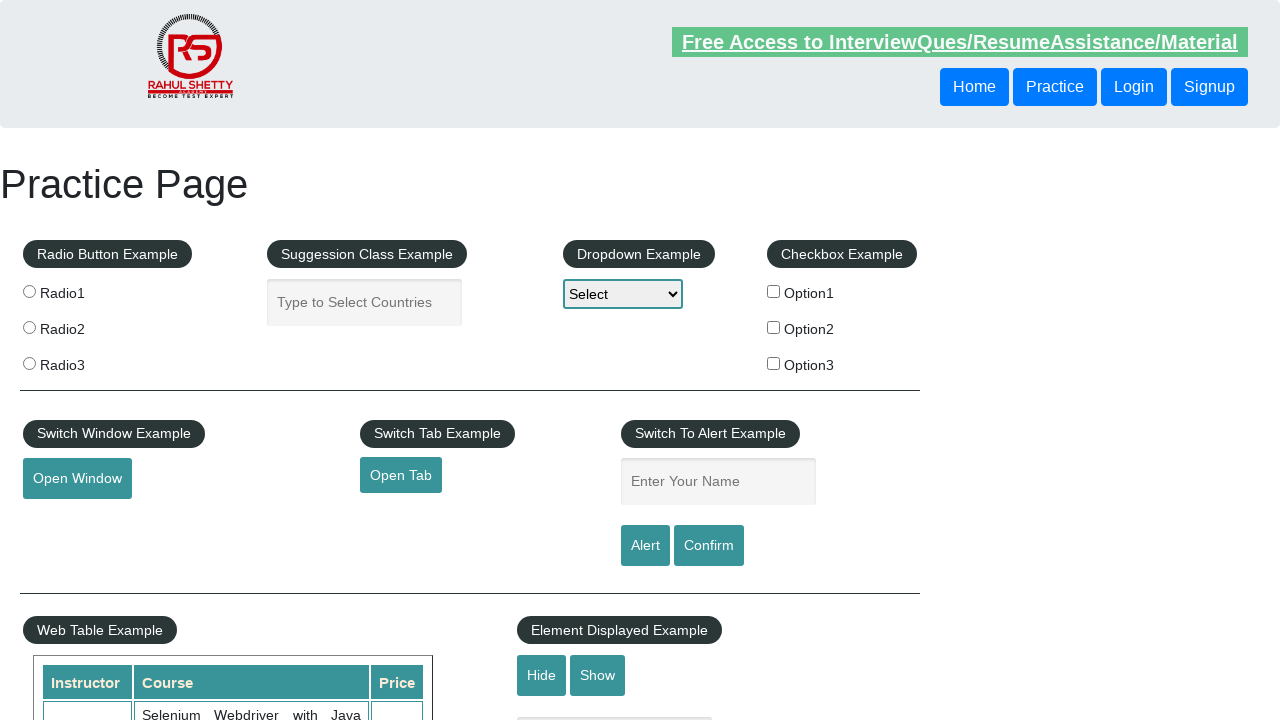

Counted 3 total checkboxes on the page
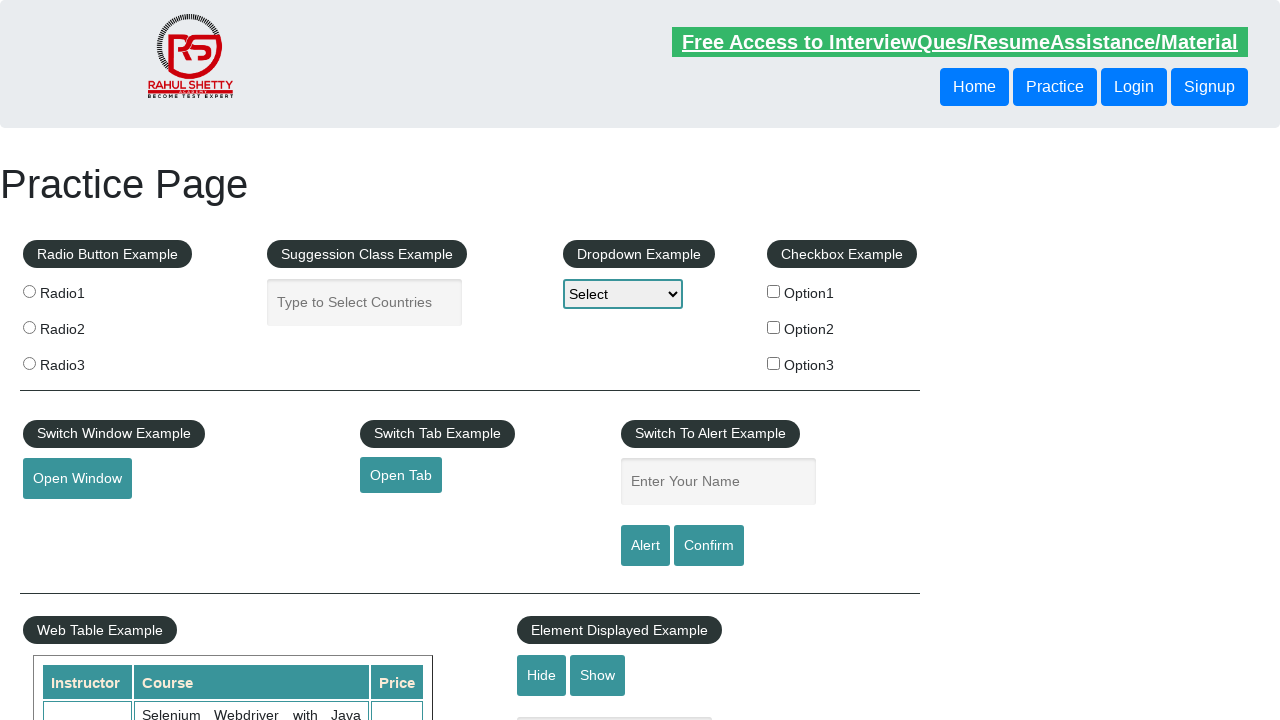

Clicked checkbox 1 of 3 at (774, 291) on input[type='checkbox'] >> nth=0
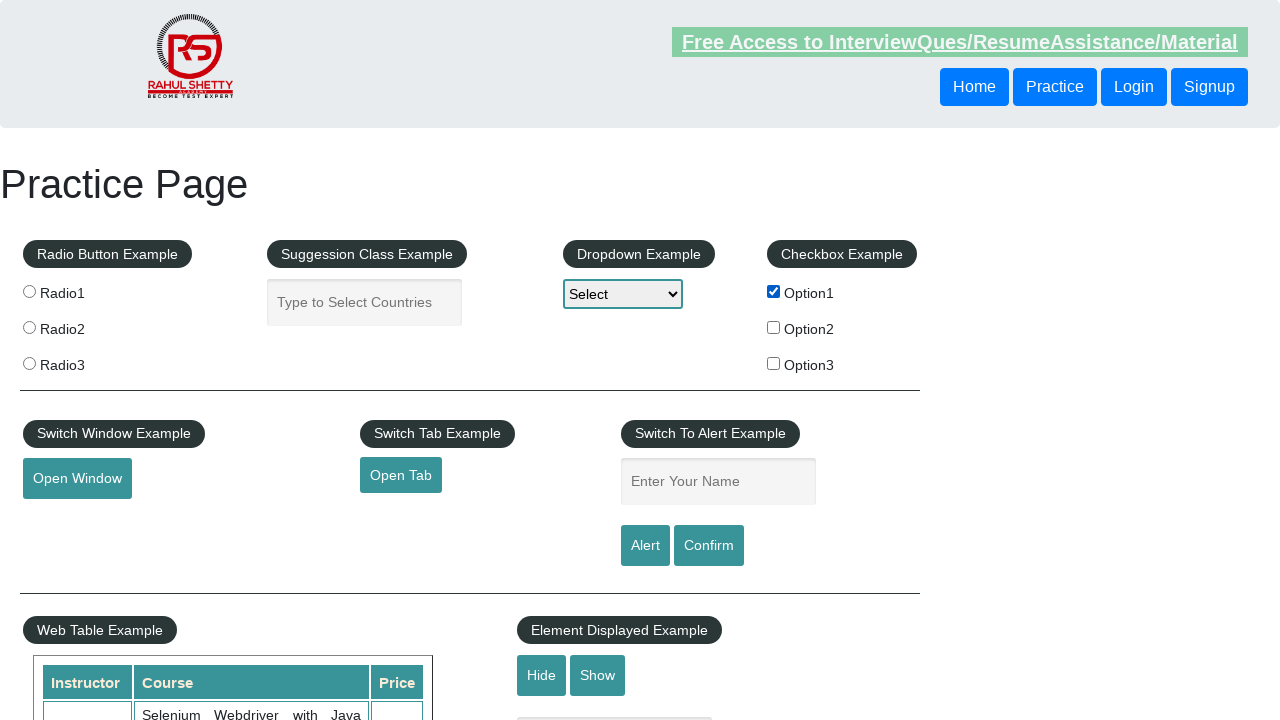

Clicked checkbox 2 of 3 at (774, 327) on input[type='checkbox'] >> nth=1
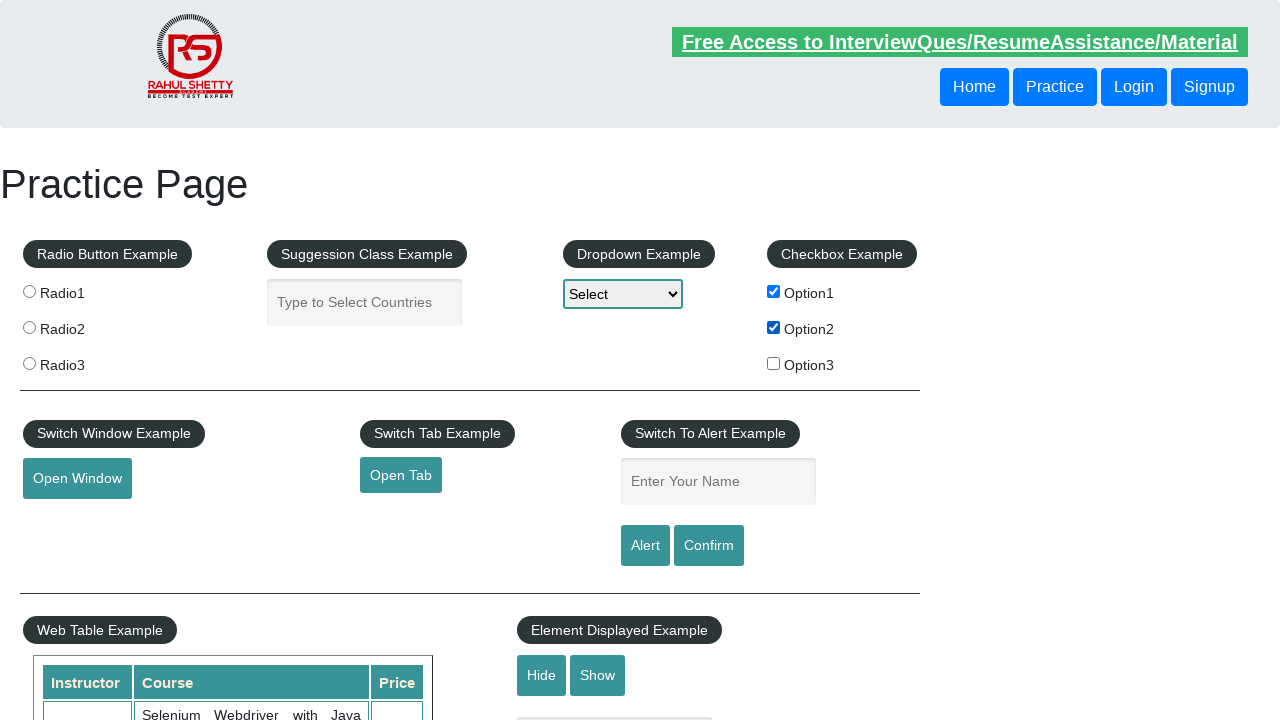

Clicked checkbox 3 of 3 at (774, 363) on input[type='checkbox'] >> nth=2
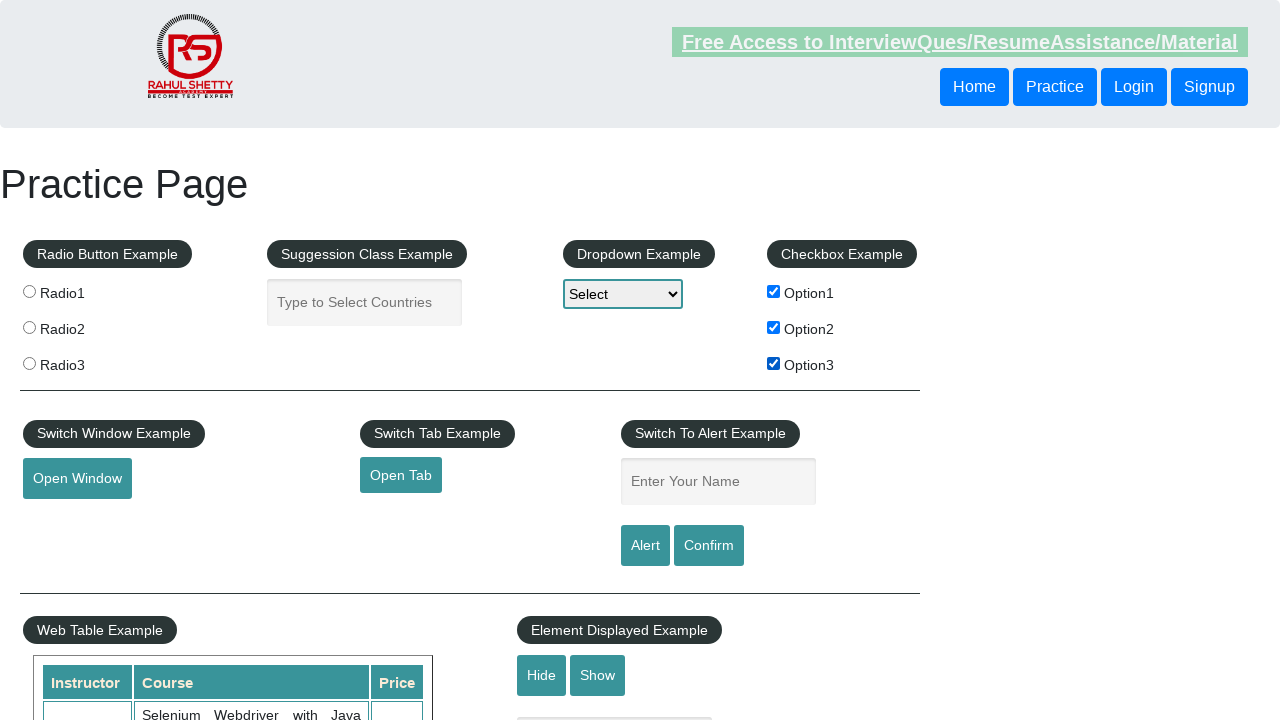

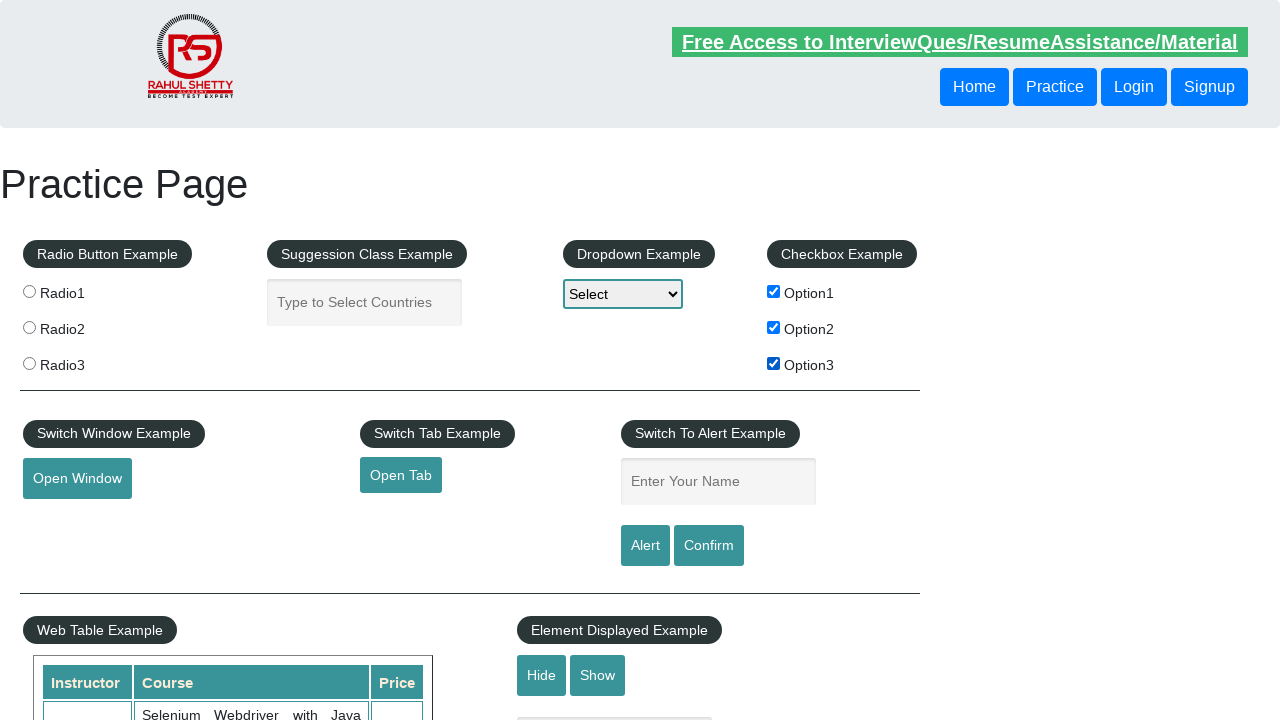